Tests dynamic element loading by clicking a start button and waiting for a welcome message to appear on the page.

Starting URL: http://syntaxprojects.com/dynamic-elements-loading.php

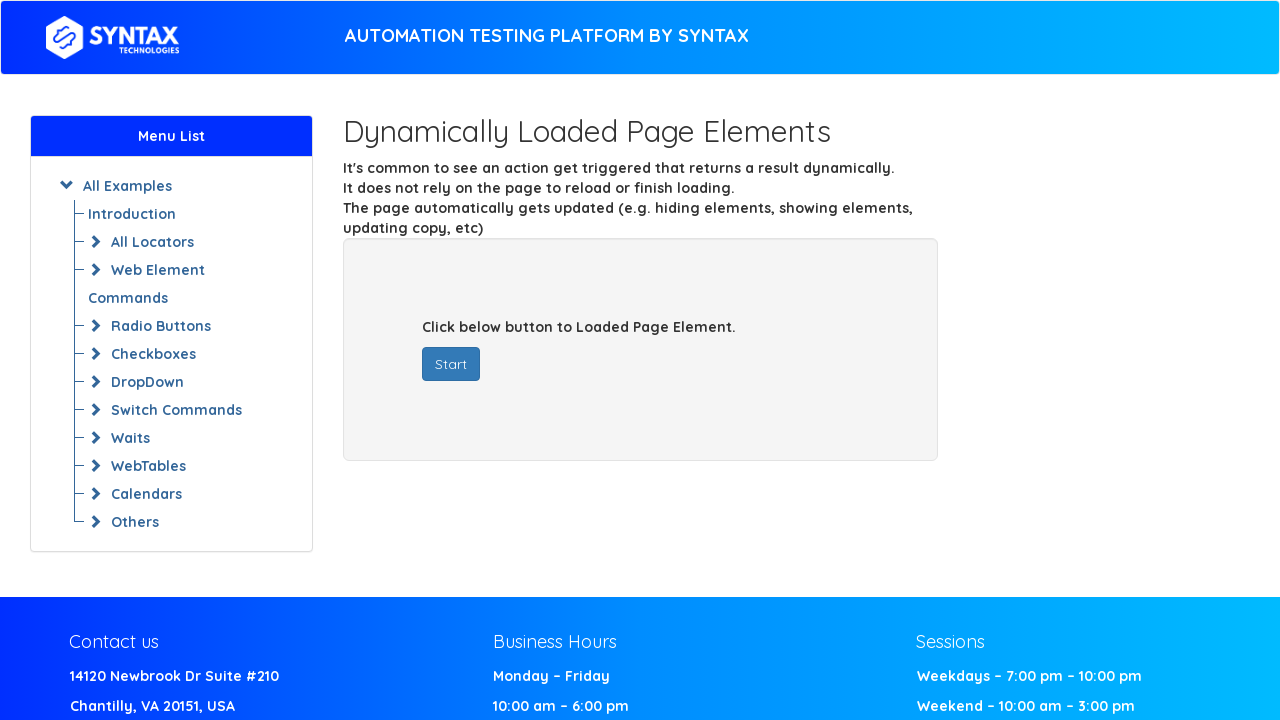

Clicked start button to trigger dynamic content loading at (451, 364) on #startButton
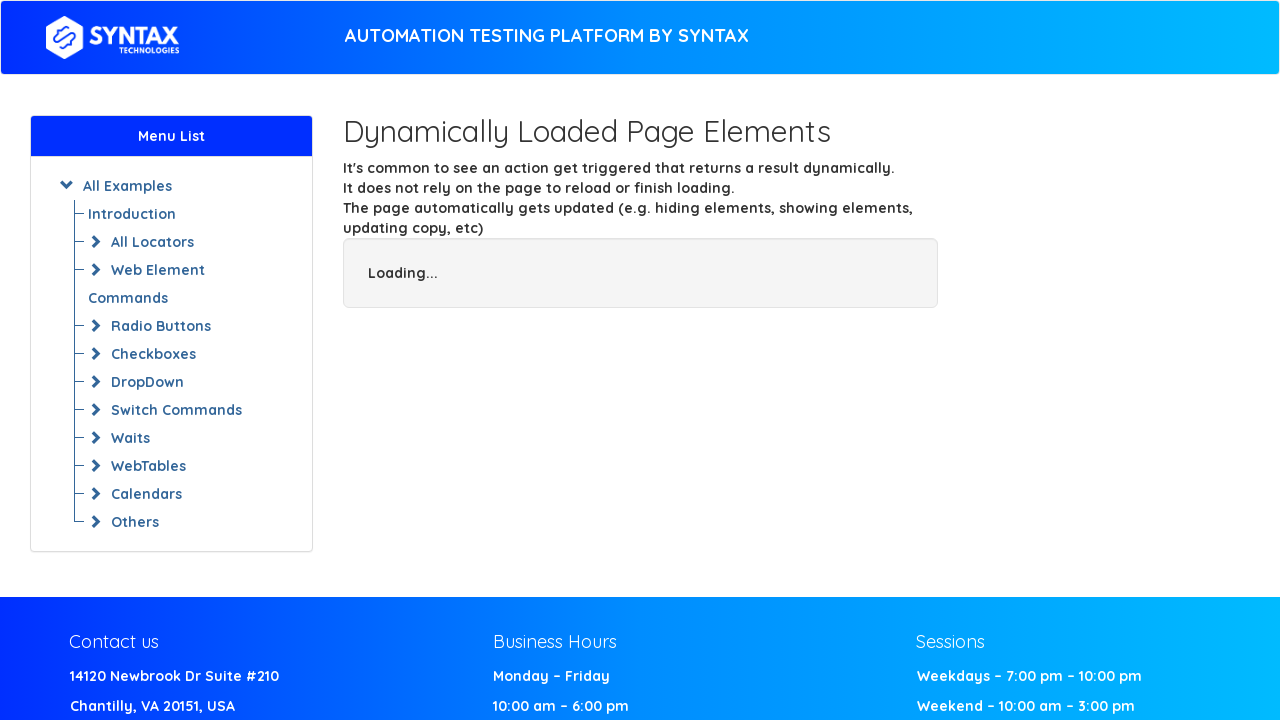

Waited for welcome message to become visible
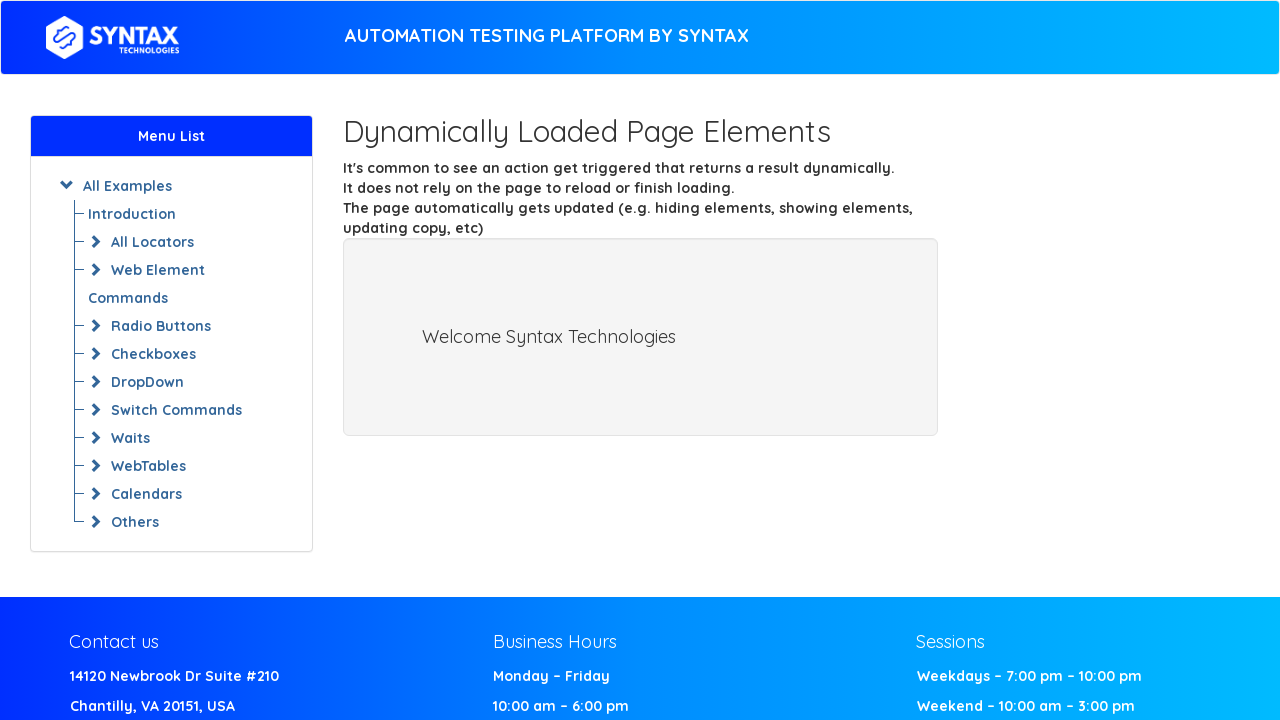

Verified welcome message element is present
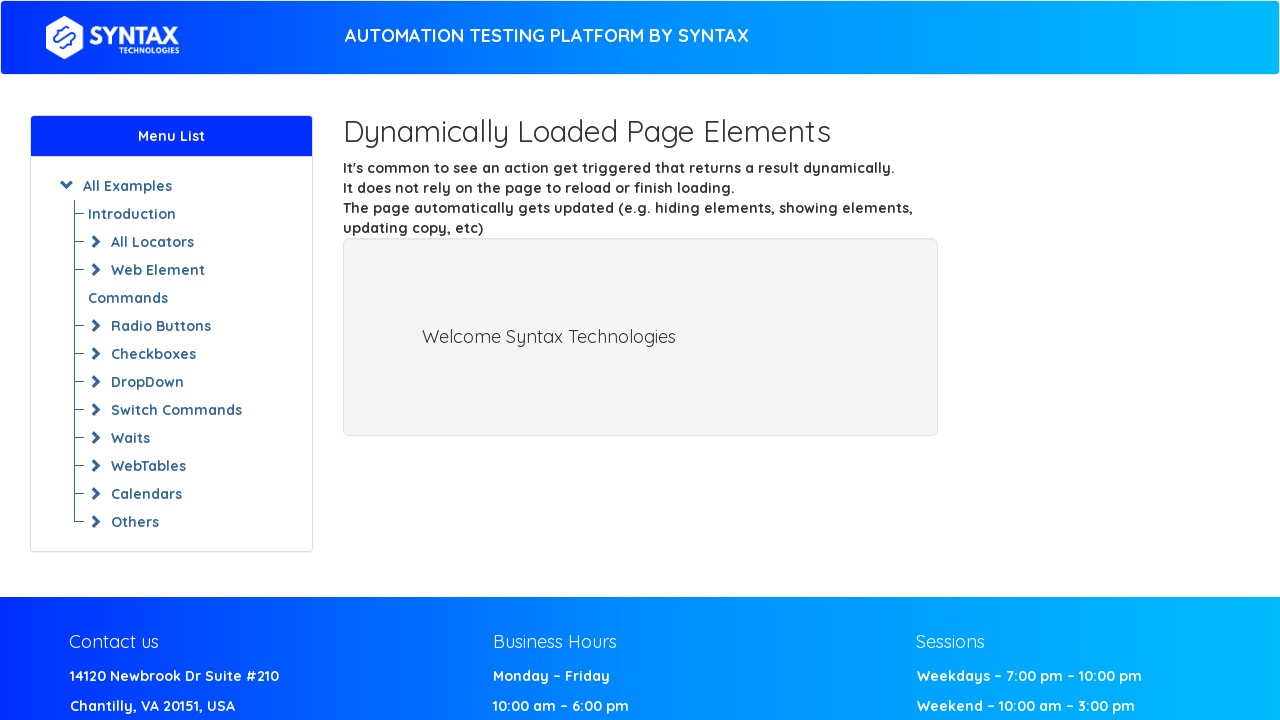

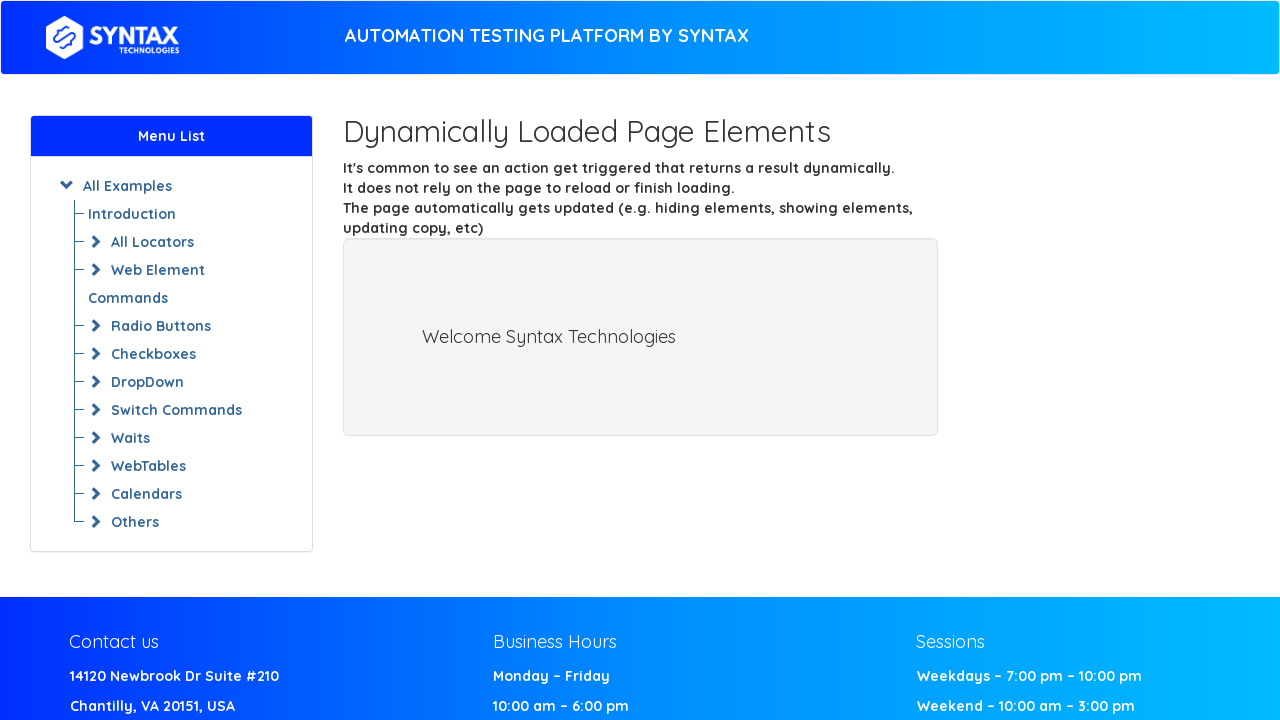